Navigates to the HDFC website homepage and verifies the page loads successfully

Starting URL: https://www.hdfc.com

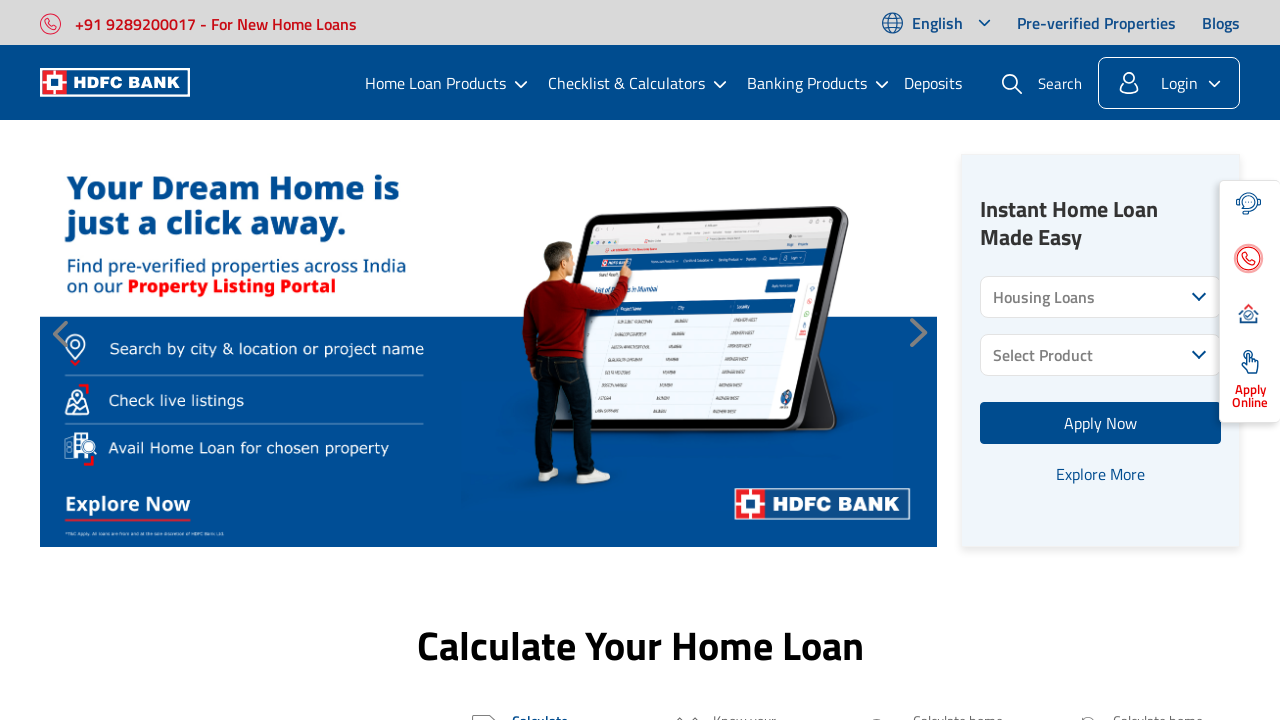

Waited for DOM content to load on HDFC homepage
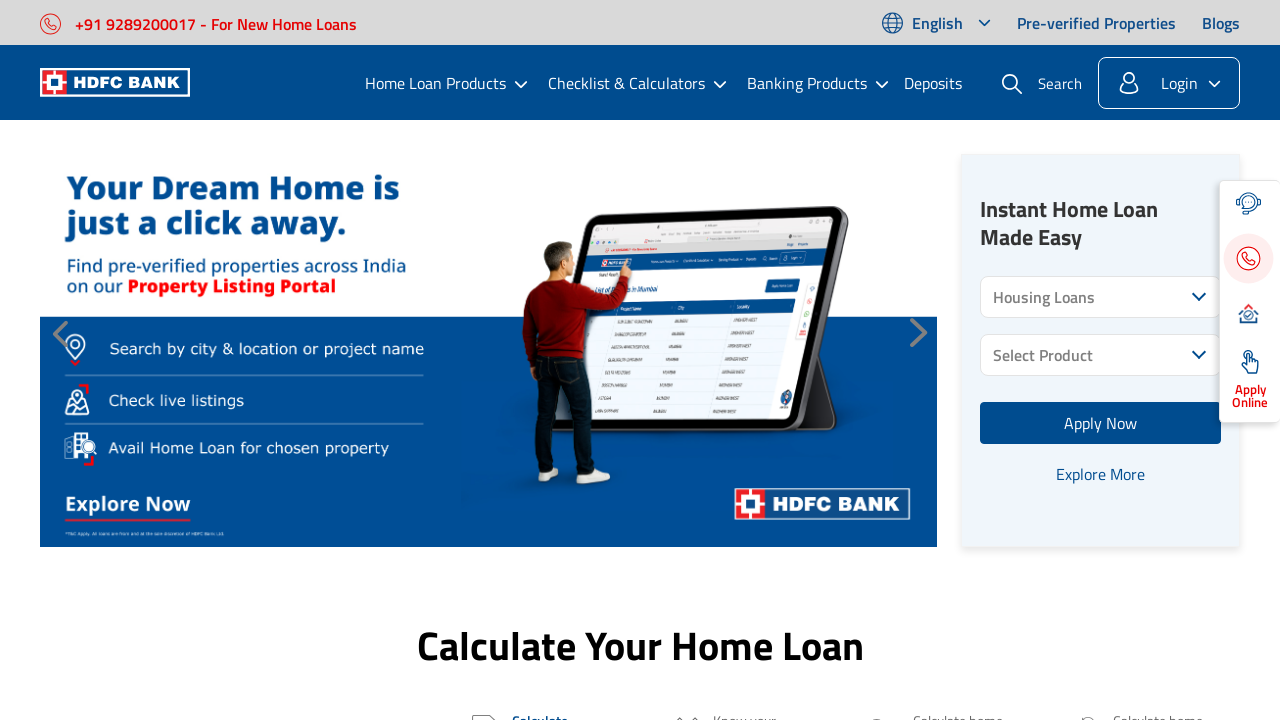

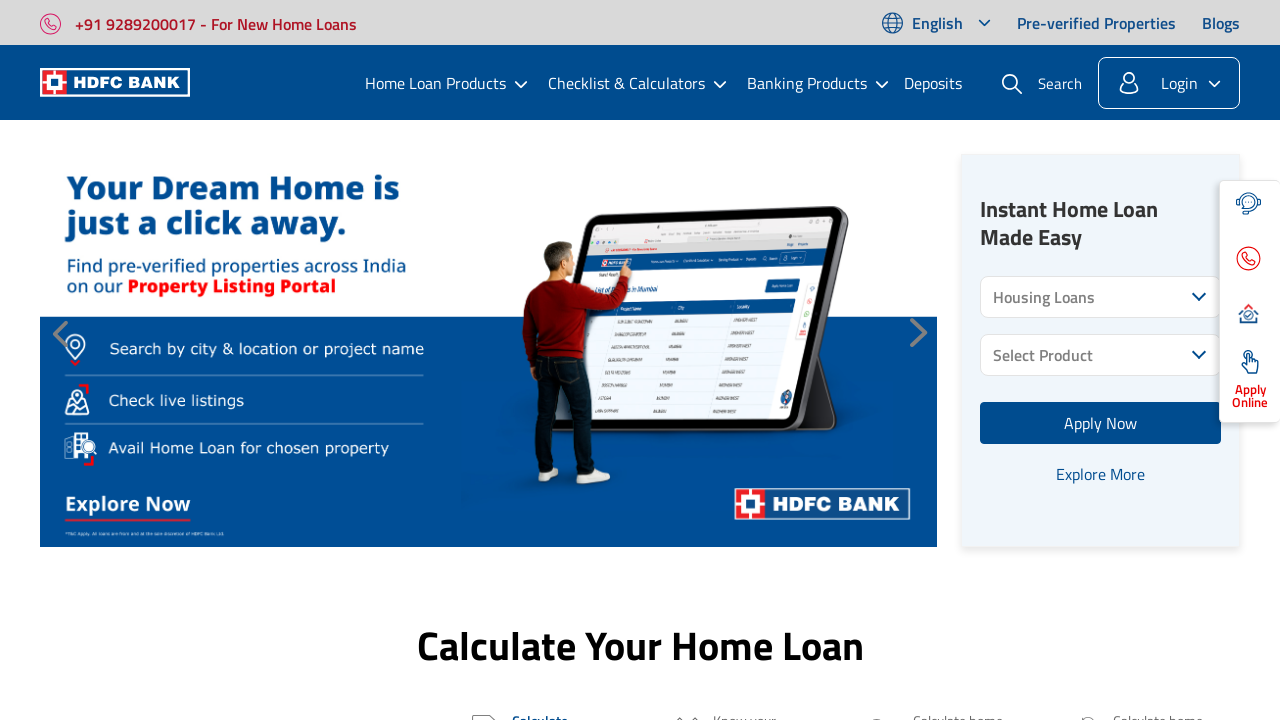